Tests login form validation by entering credentials, clearing both fields, and verifying the "Username is required" error message appears

Starting URL: https://www.saucedemo.com/

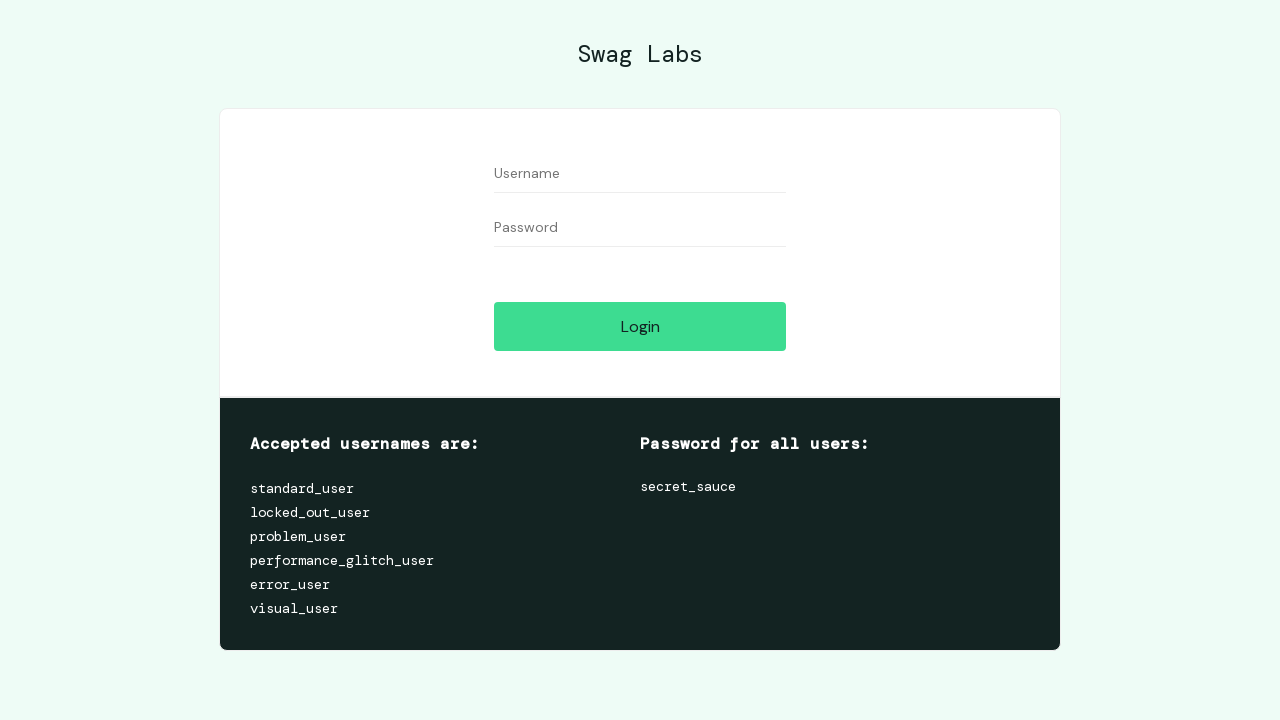

Filled username field with 'testuser42' on input[data-test='username']
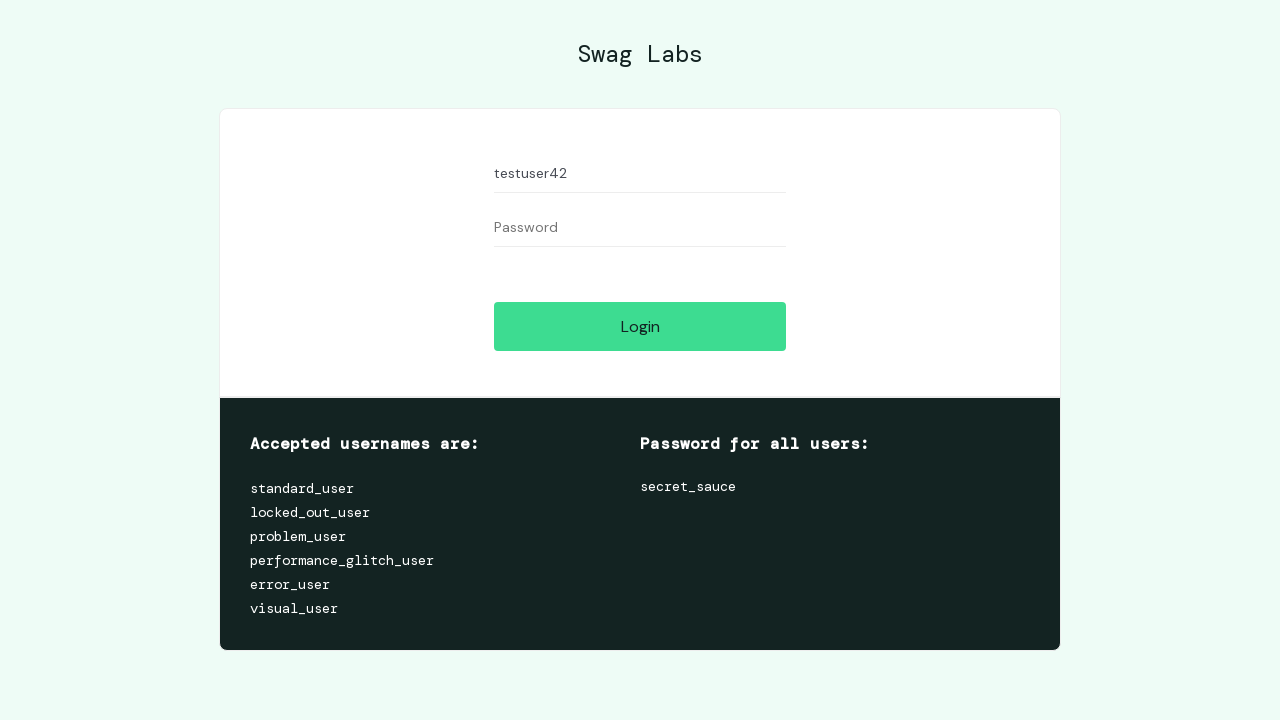

Filled password field with 'somepassword123' on input[data-test='password']
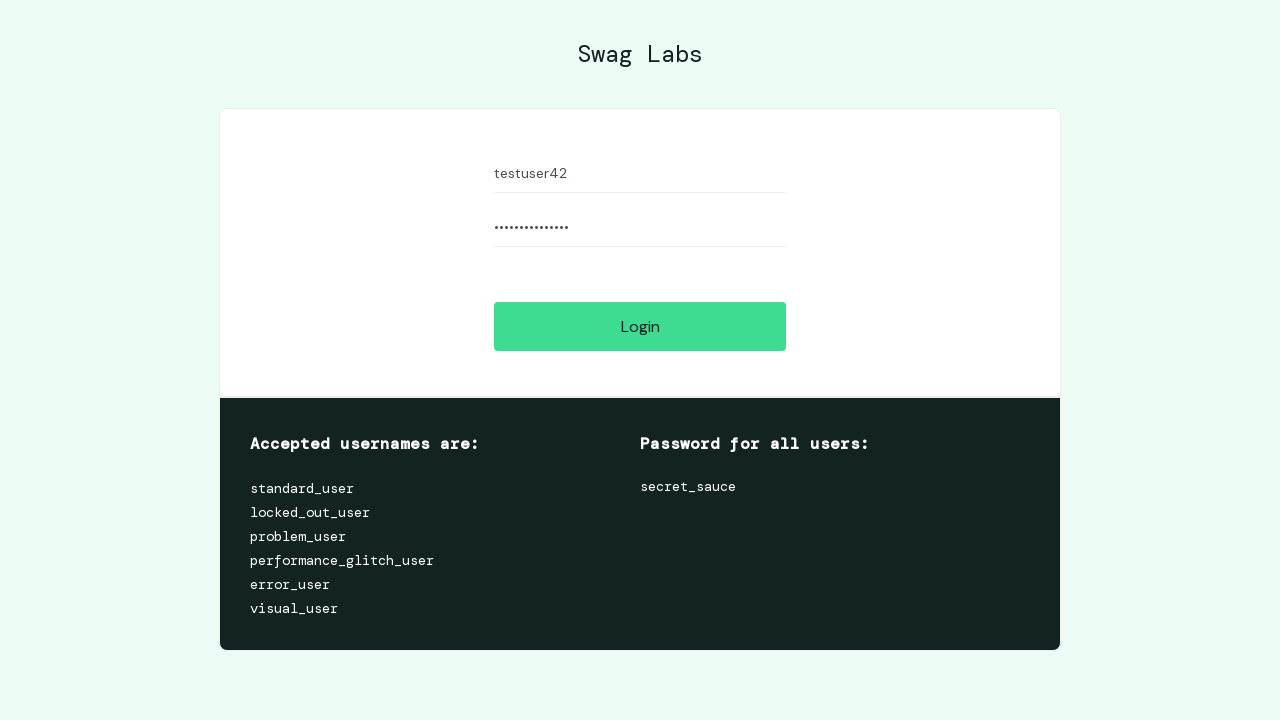

Cleared username field on input[data-test='username']
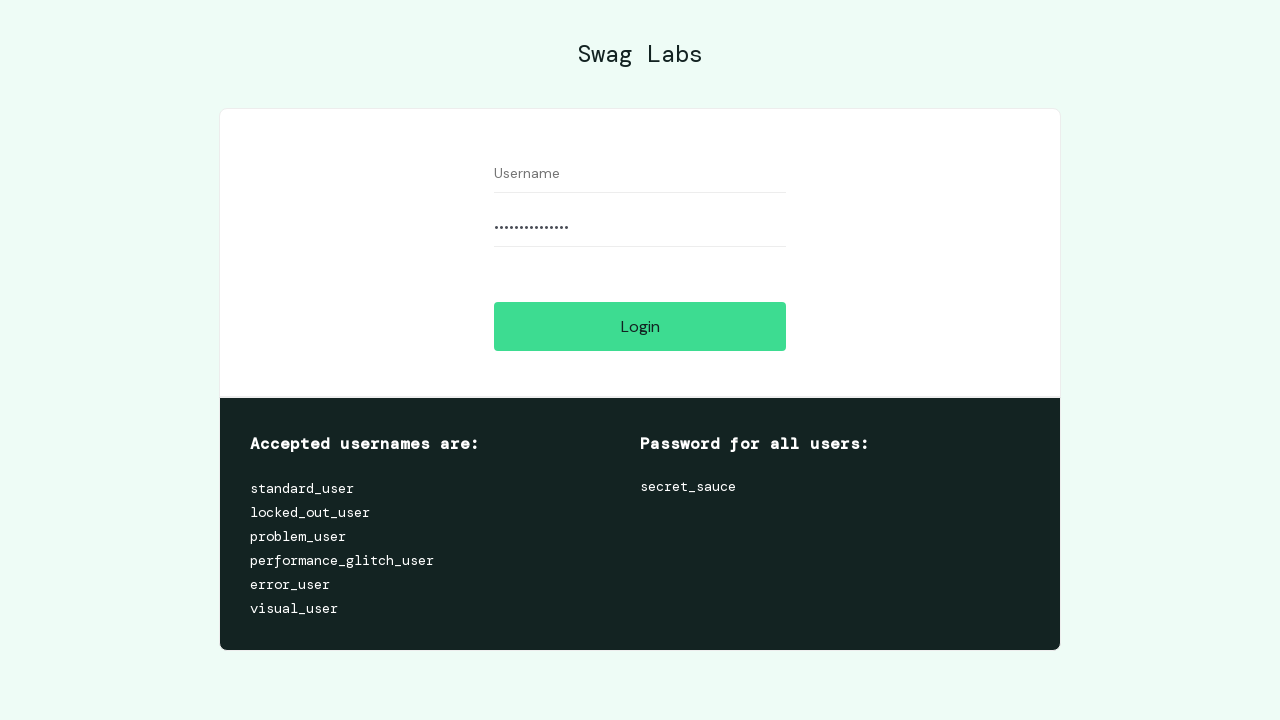

Cleared password field on input[data-test='password']
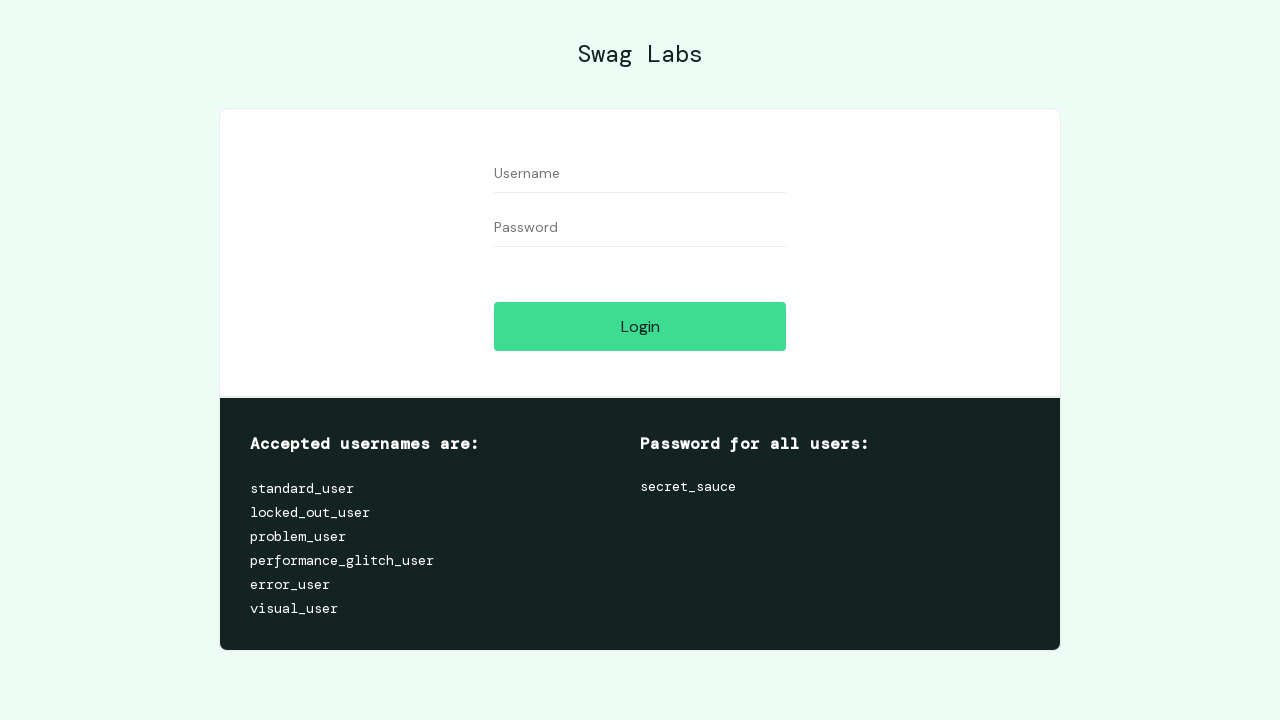

Clicked login button with empty credentials at (640, 326) on input[data-test='login-button']
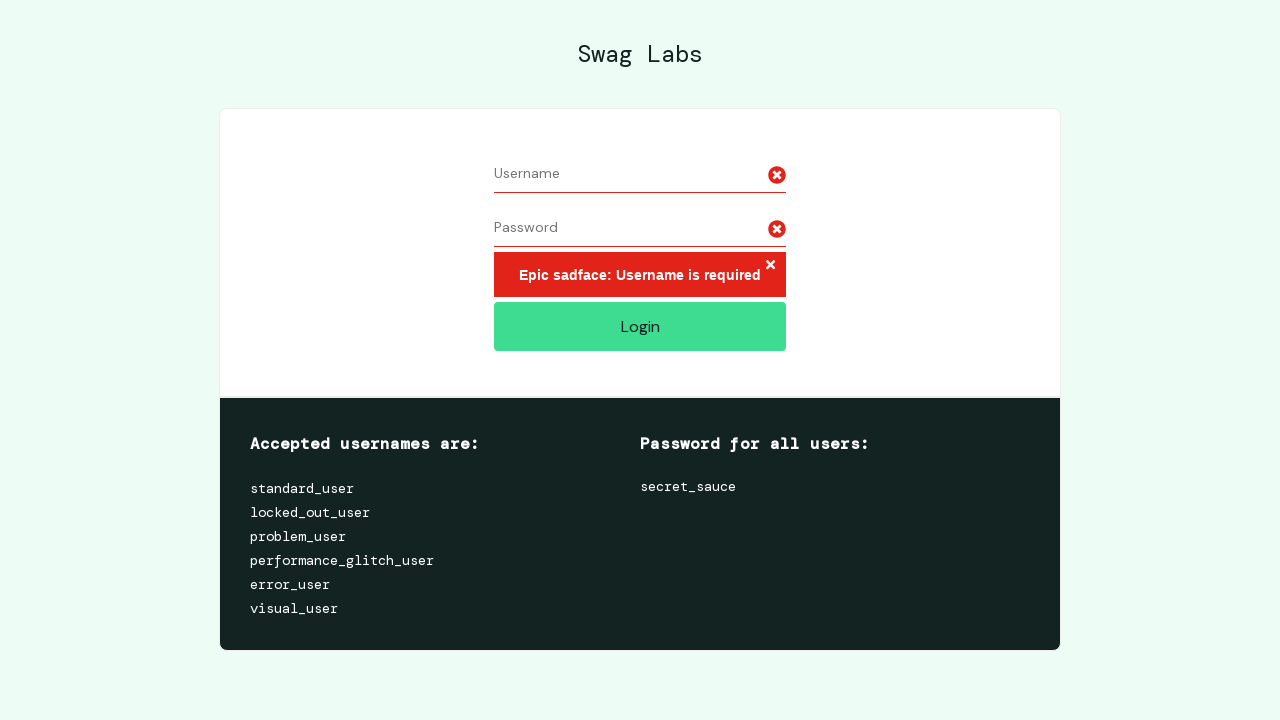

Verified error message is displayed
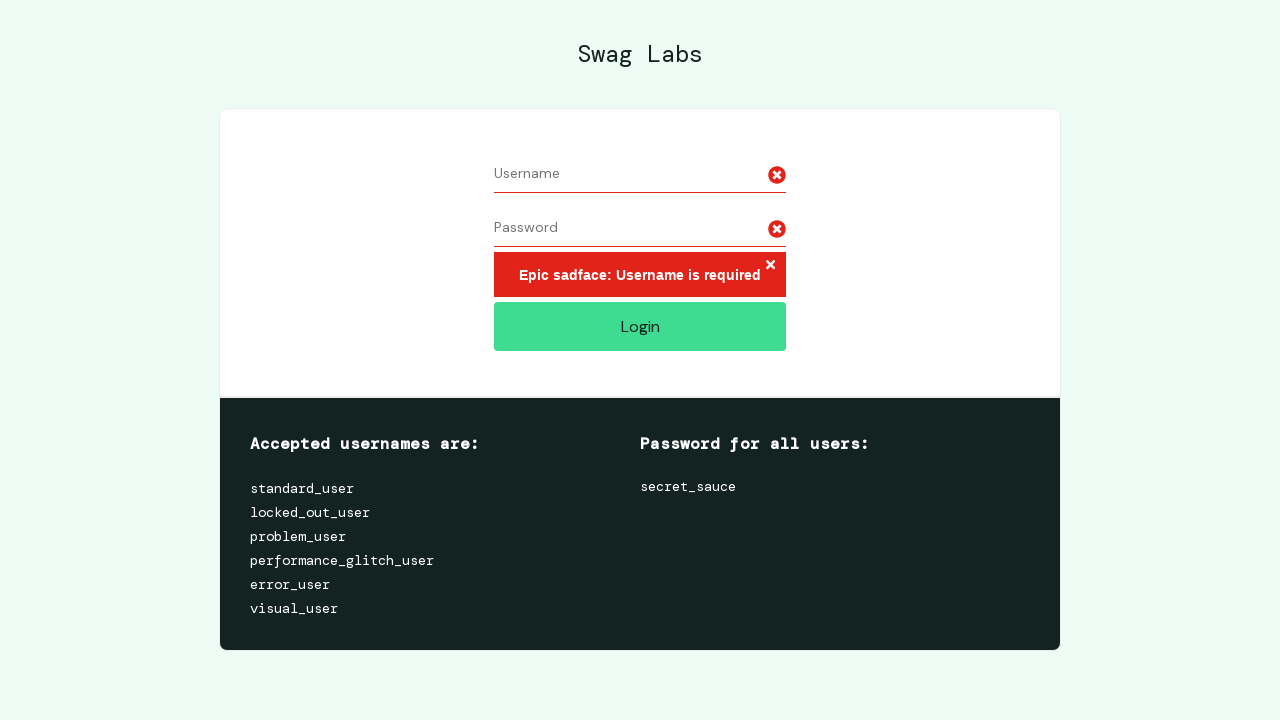

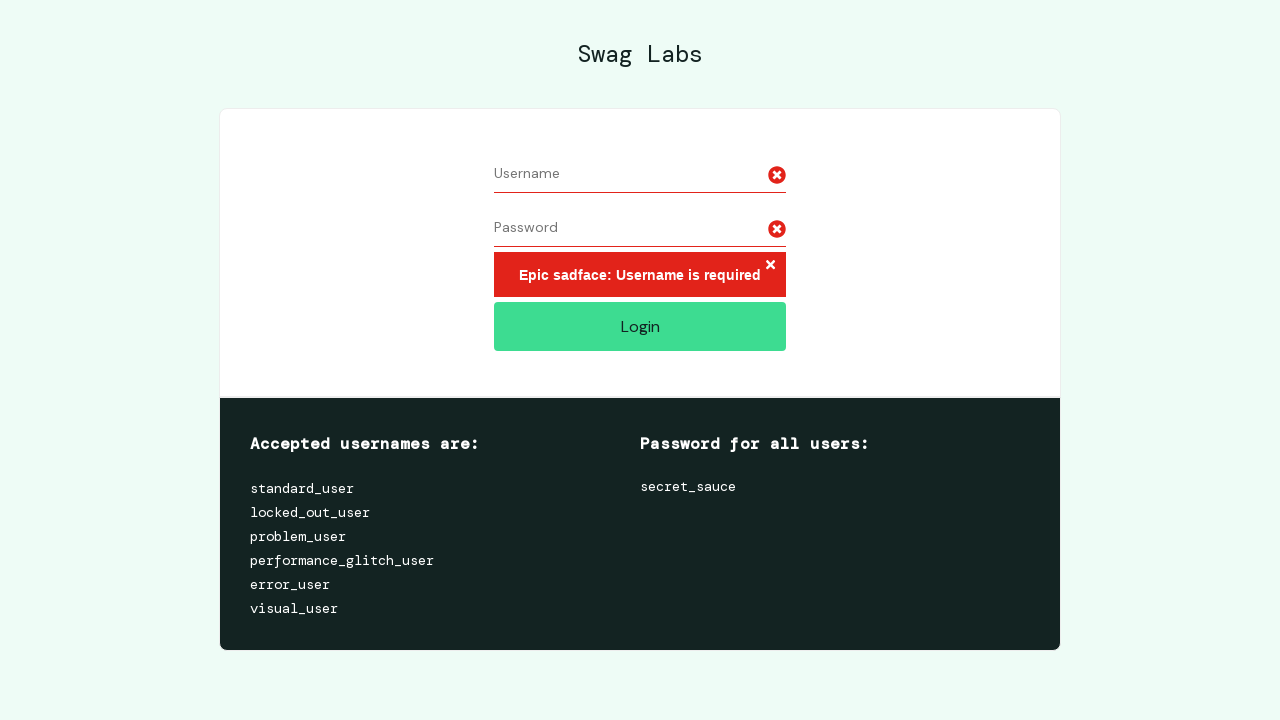